Tests dismissing a JavaScript confirm dialog by clicking a button and canceling the confirm dialog

Starting URL: https://automationfc.github.io/basic-form/index.html

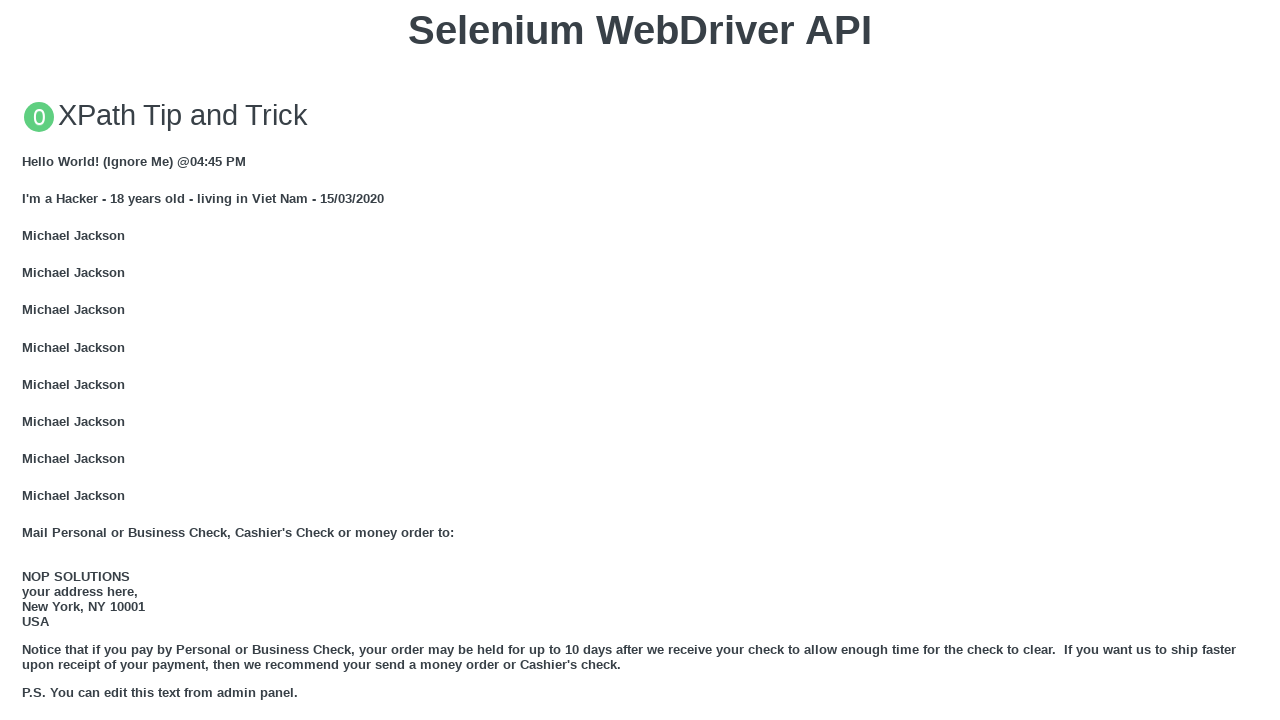

Clicked 'Click for JS Confirm' button to trigger JavaScript confirm dialog at (640, 360) on xpath=//button[text()='Click for JS Confirm']
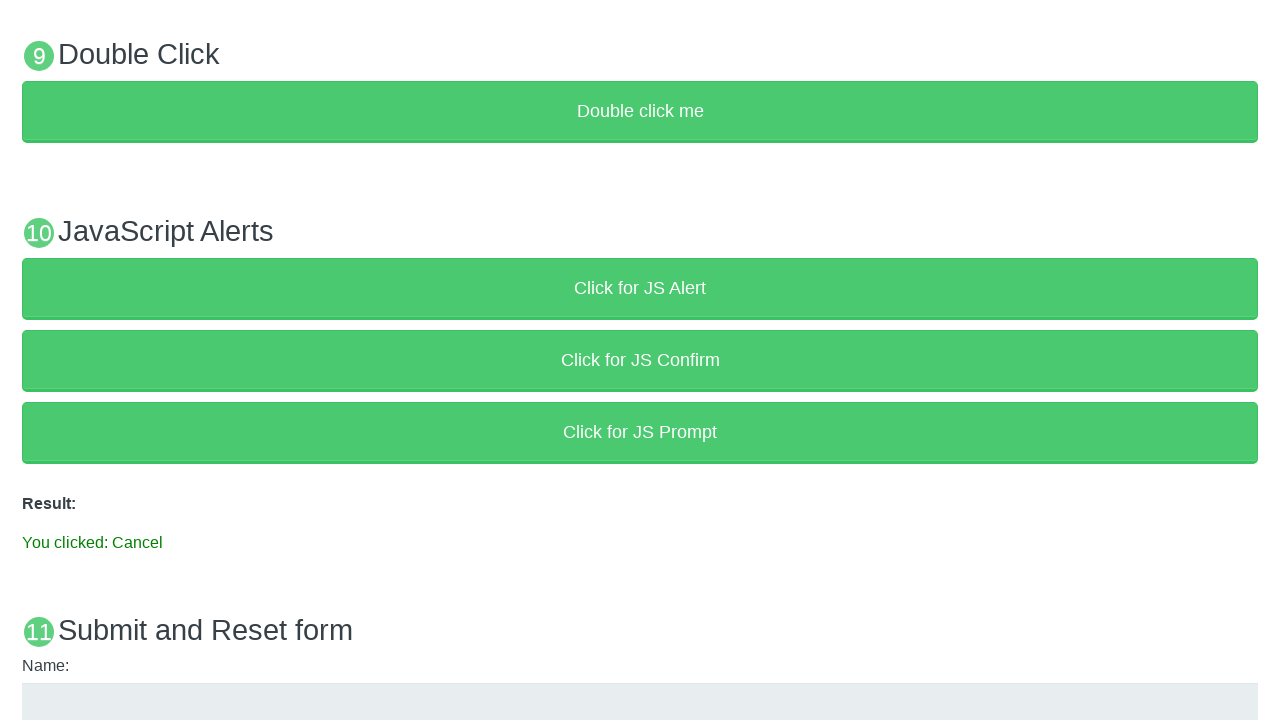

Set up dialog handler to dismiss confirm dialog
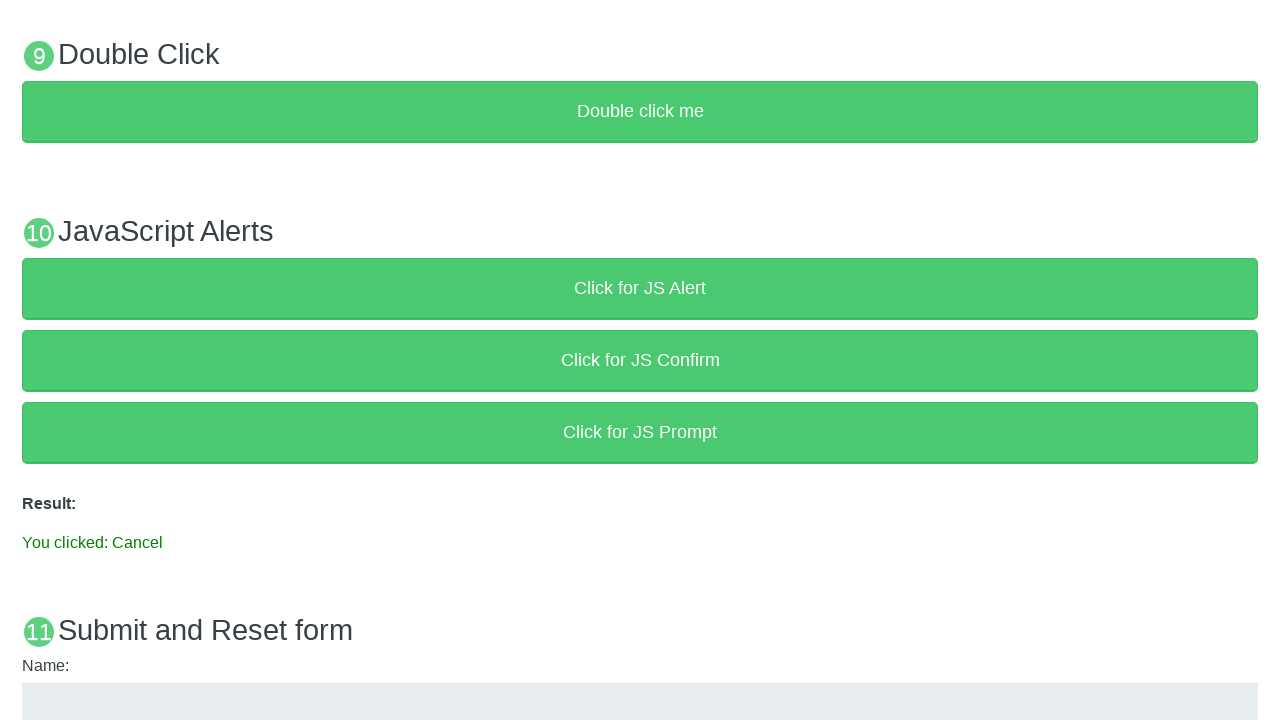

Confirmed result text displays 'You clicked: Cancel' after dismissing dialog
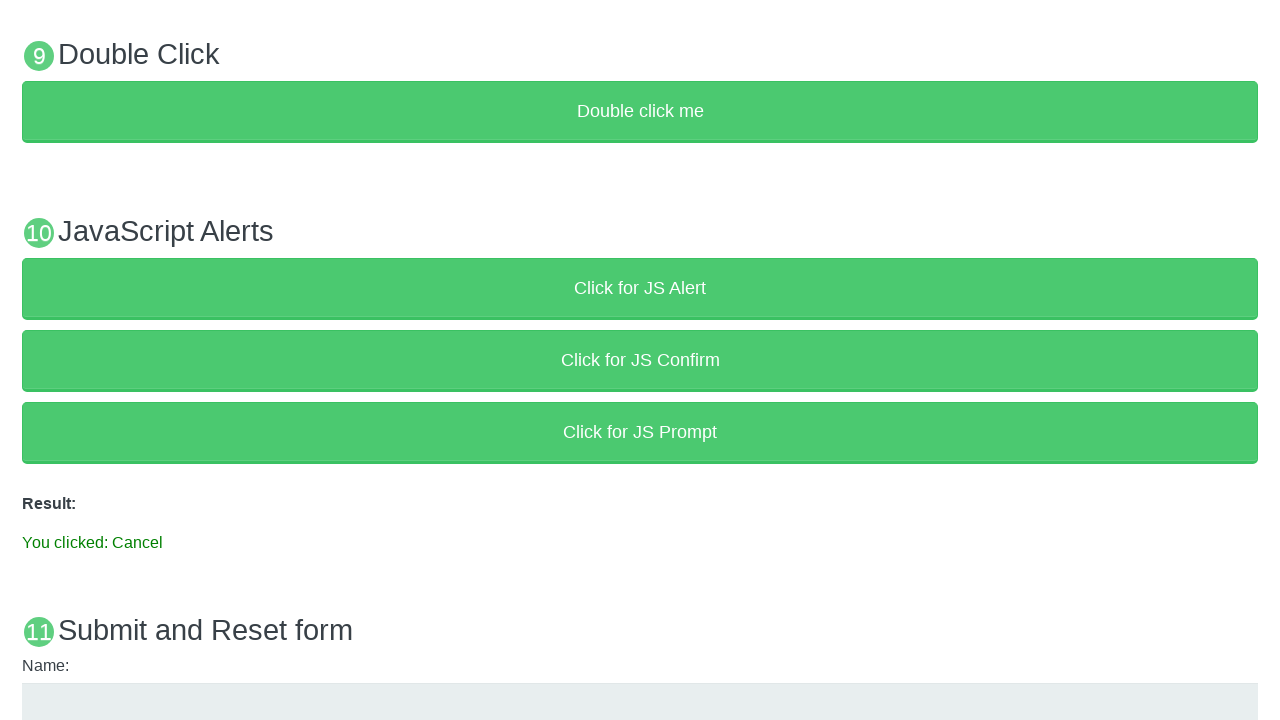

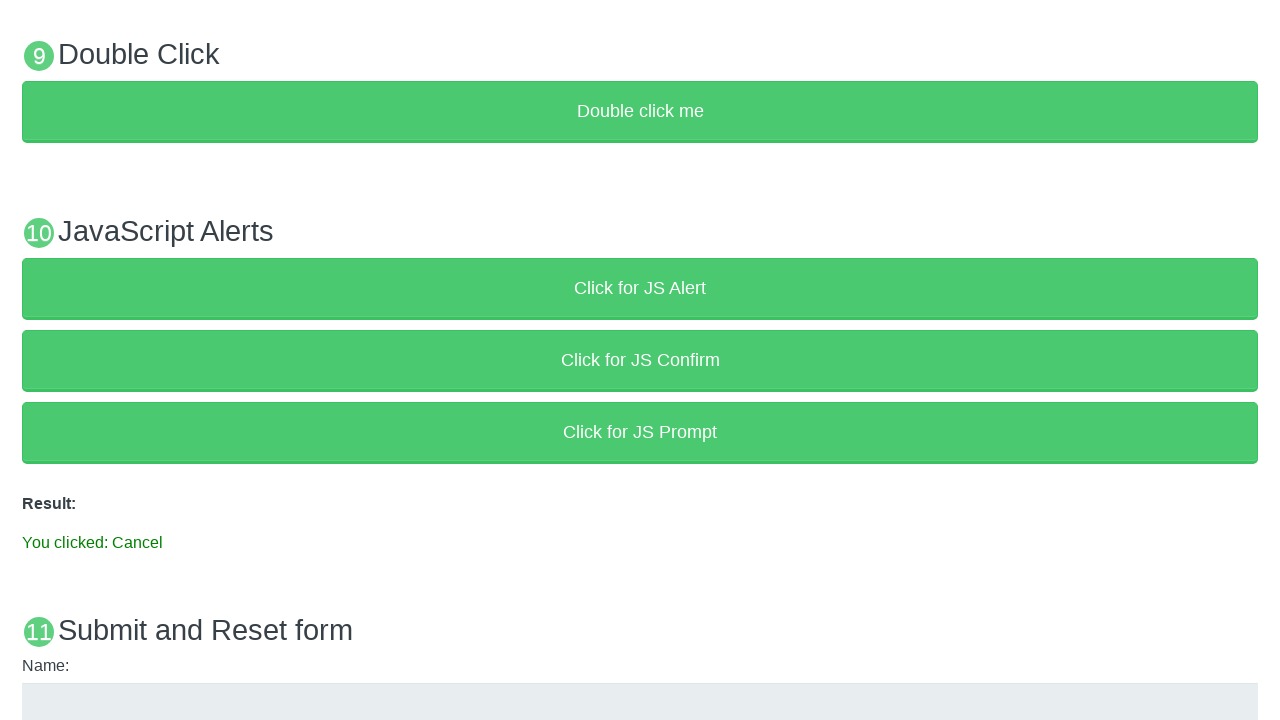